Tests hover functionality by hovering over three user avatars and verifying that user names and view profile links become visible

Starting URL: https://practice.cydeo.com/hovers

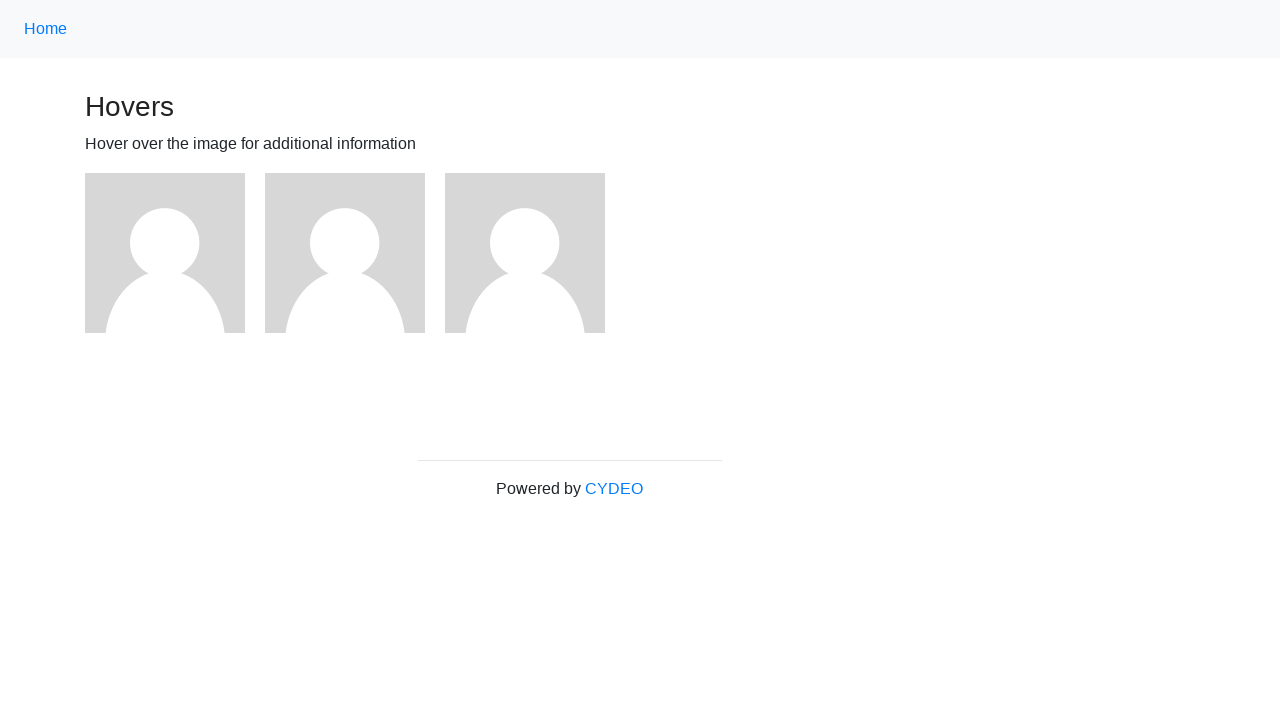

Hovered over first user avatar at (165, 253) on (//img[@alt='User Avatar'])[1]
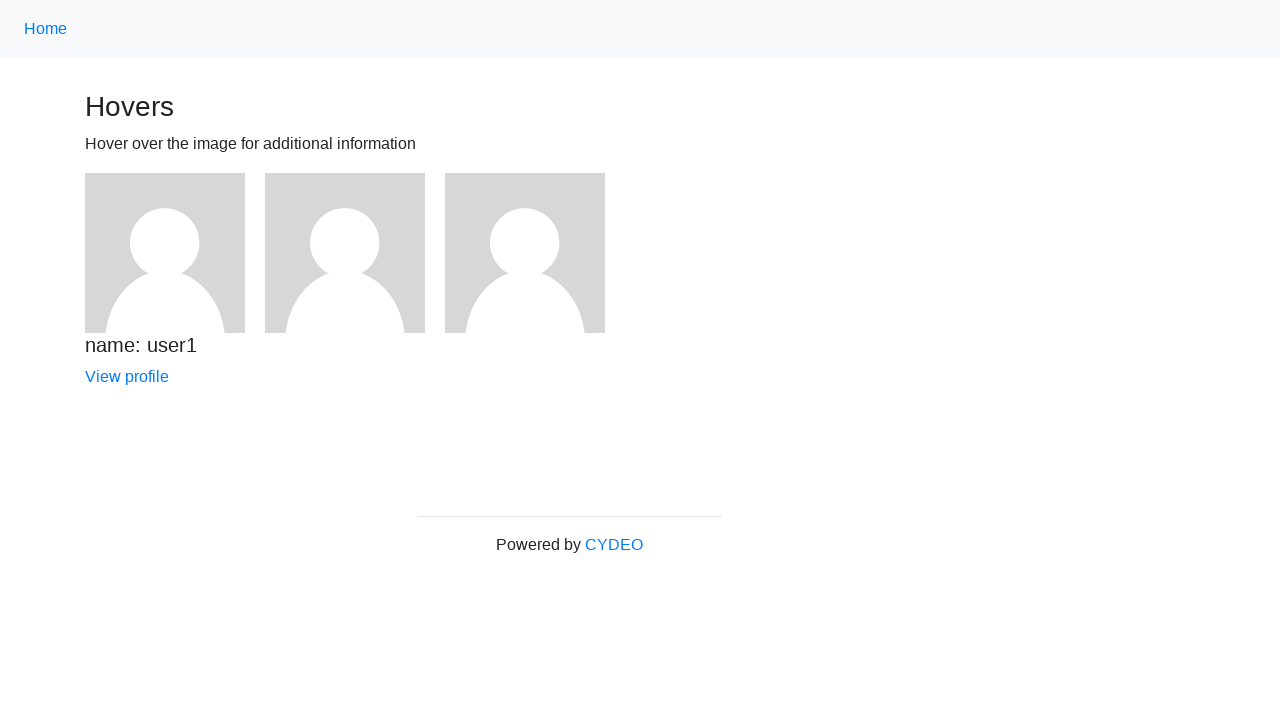

User 1 name became visible after hover
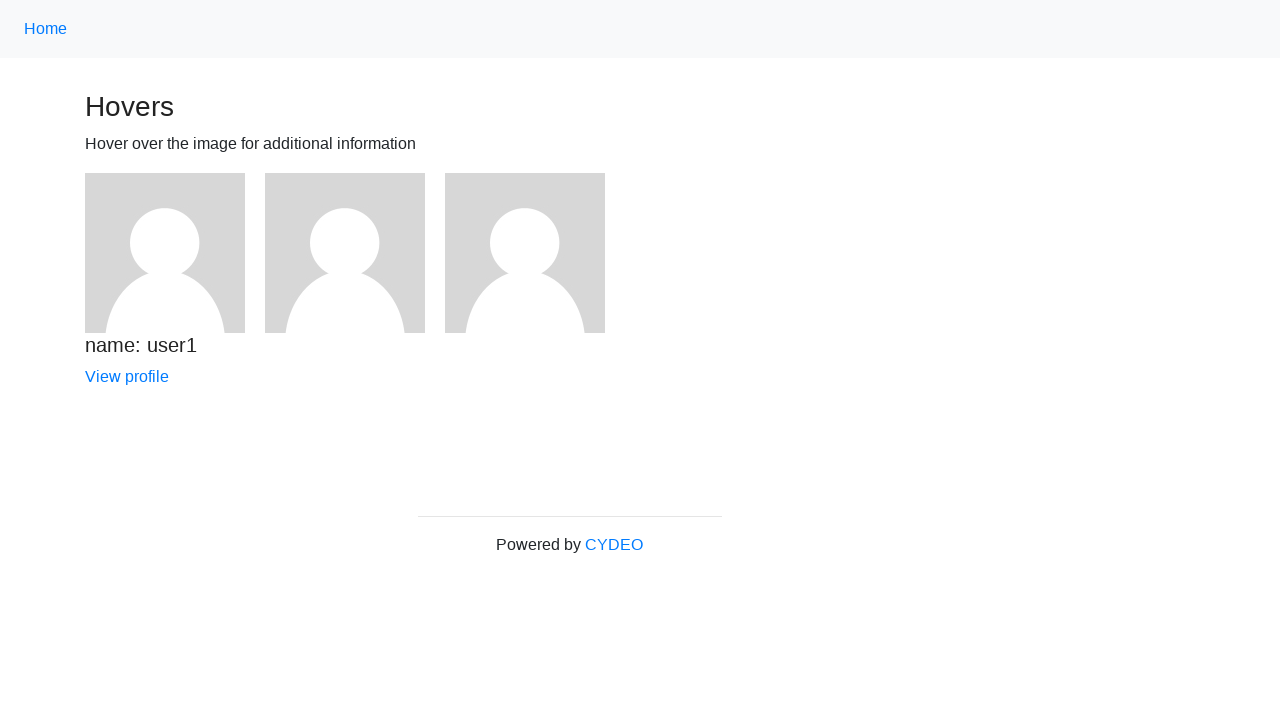

User 1 'View profile' link became visible after hover
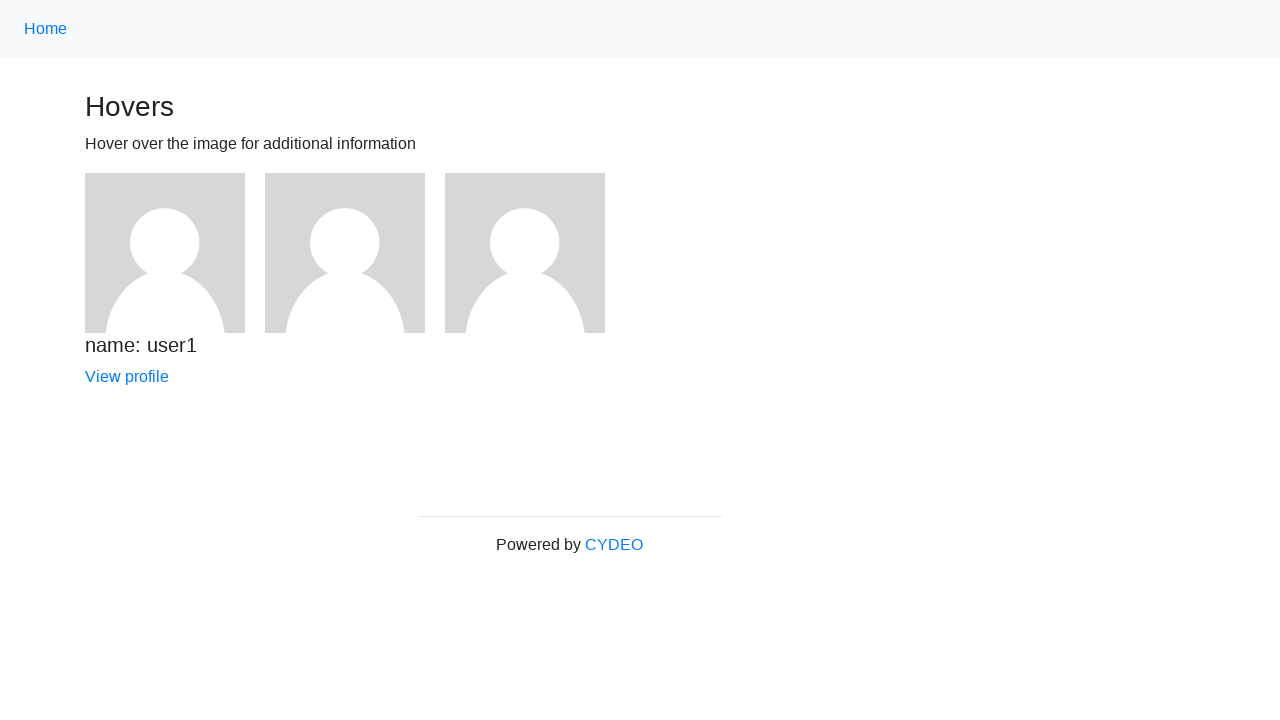

Hovered over second user avatar at (345, 253) on (//img[@alt='User Avatar'])[2]
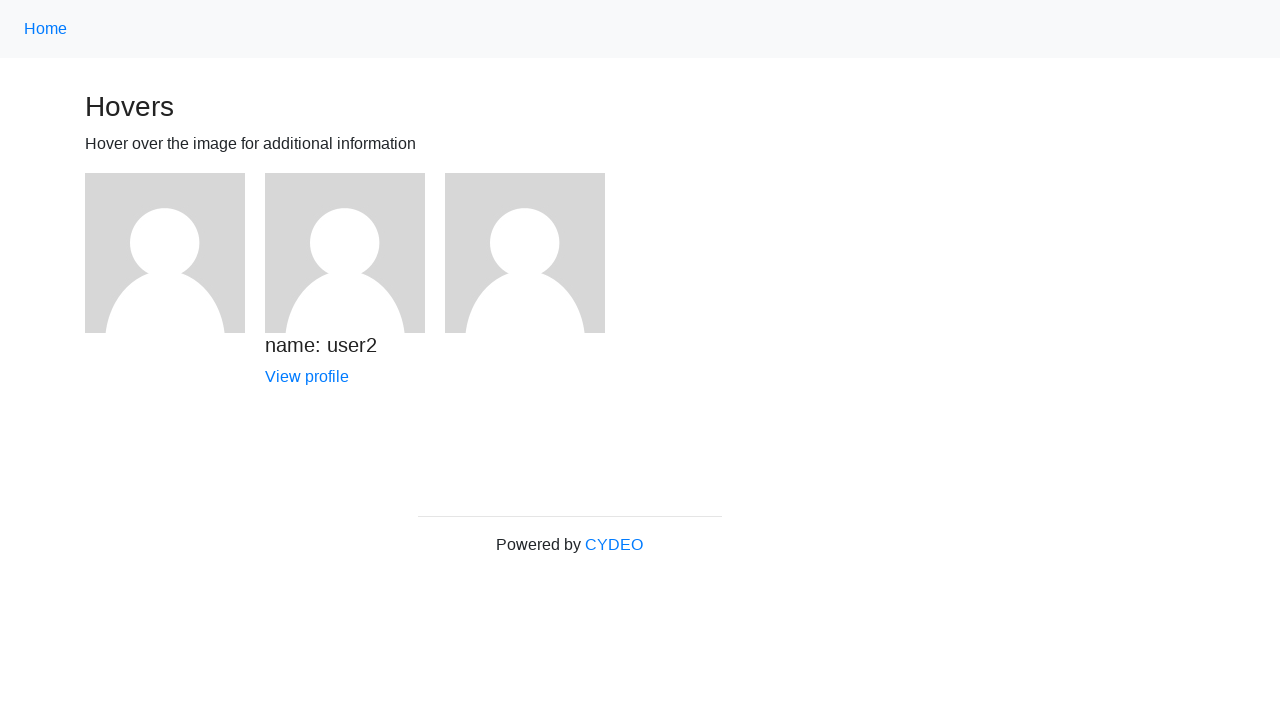

User 2 name became visible after hover
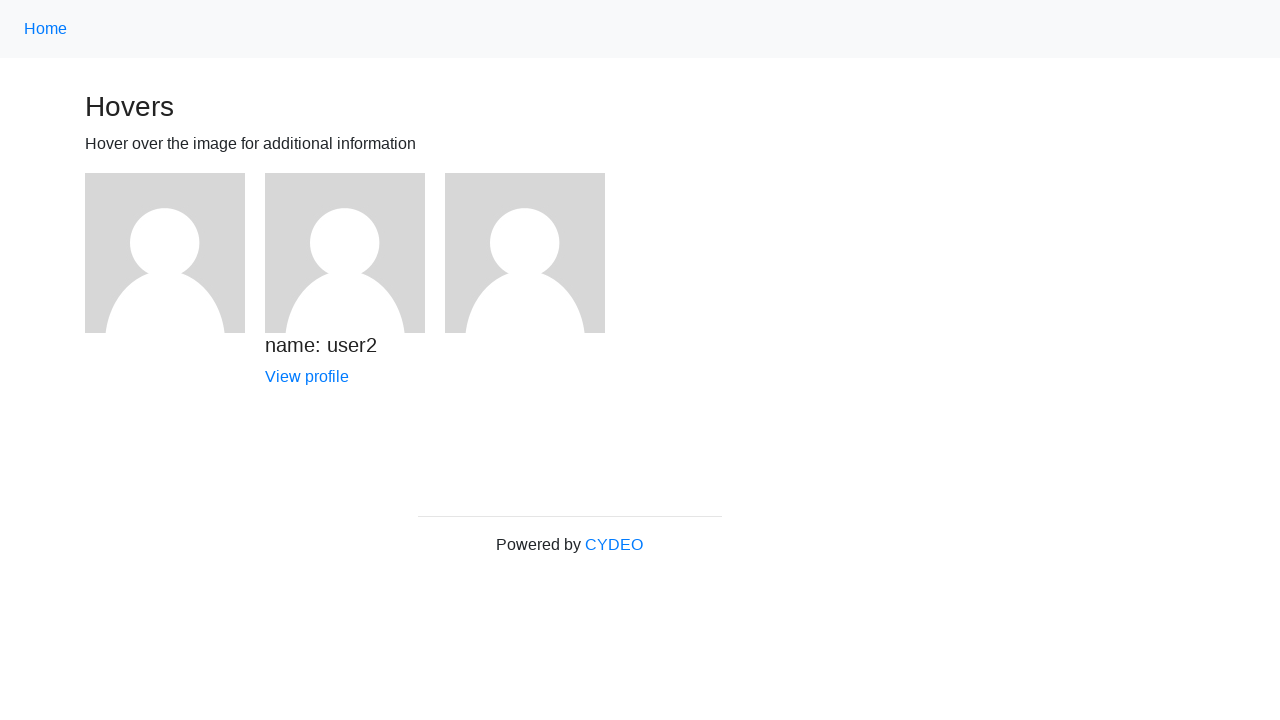

User 2 'View profile' link became visible after hover
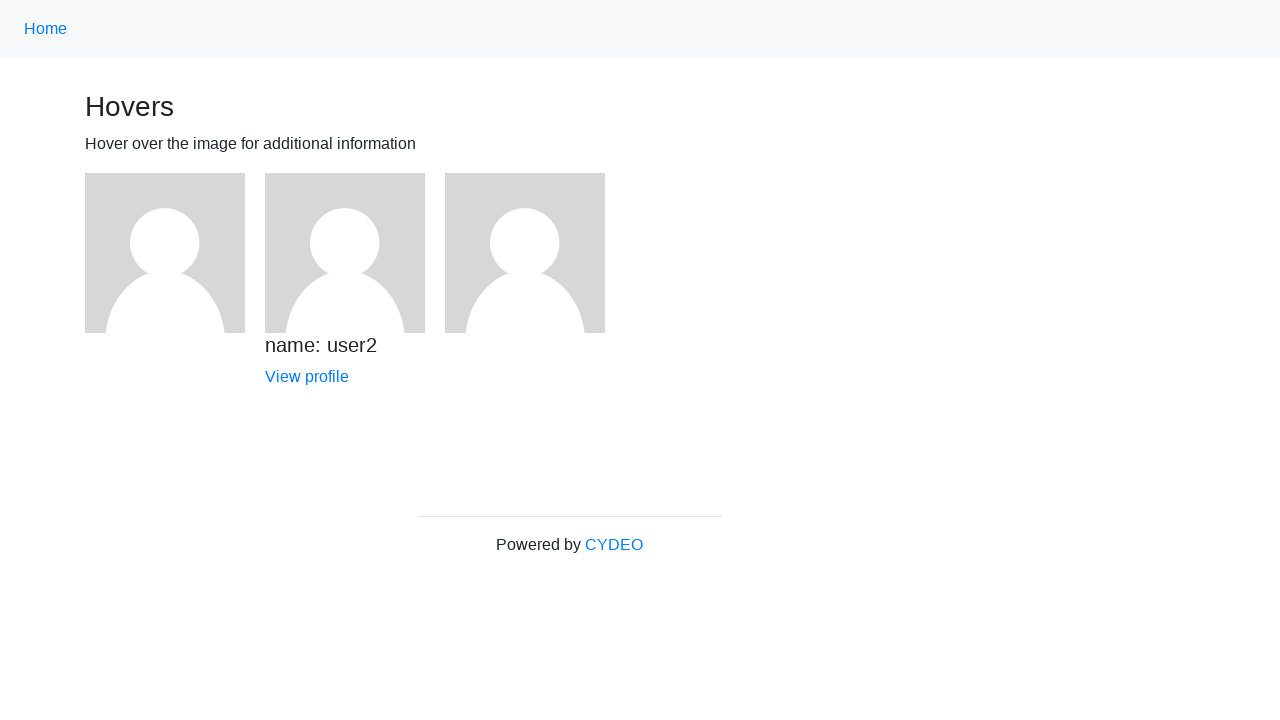

Hovered over third user avatar at (525, 253) on (//img[@alt='User Avatar'])[3]
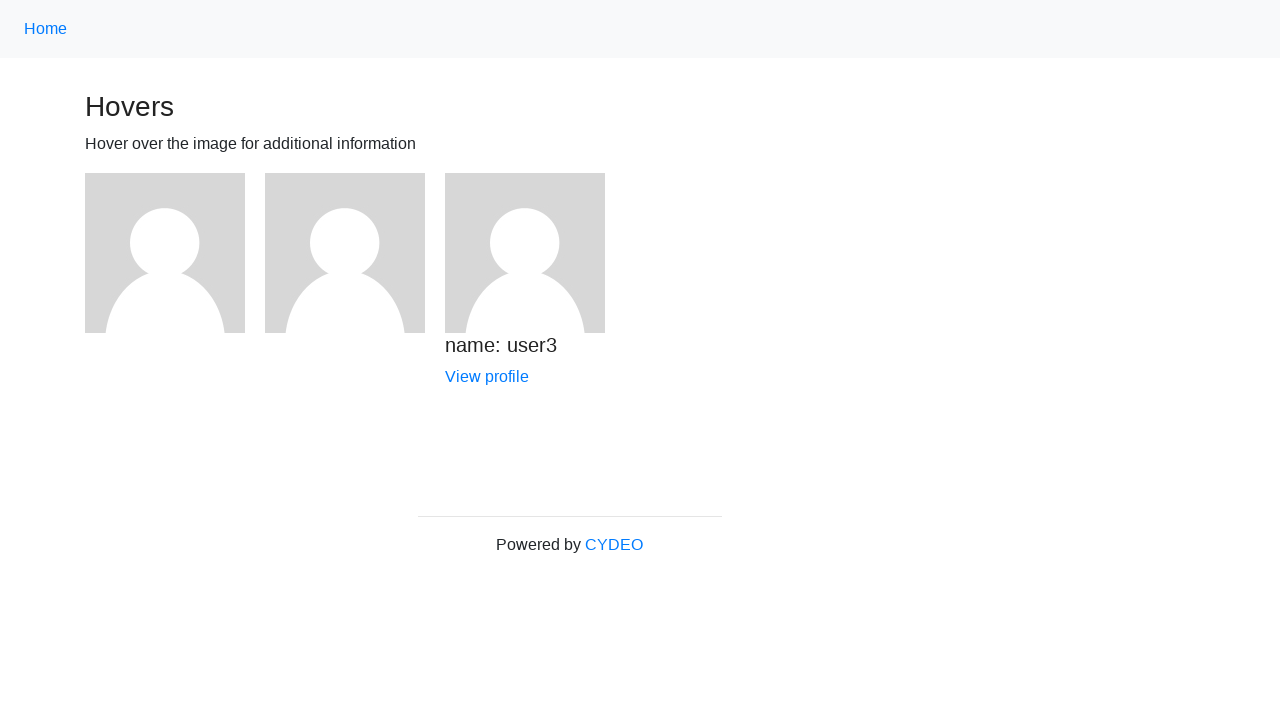

User 3 name became visible after hover
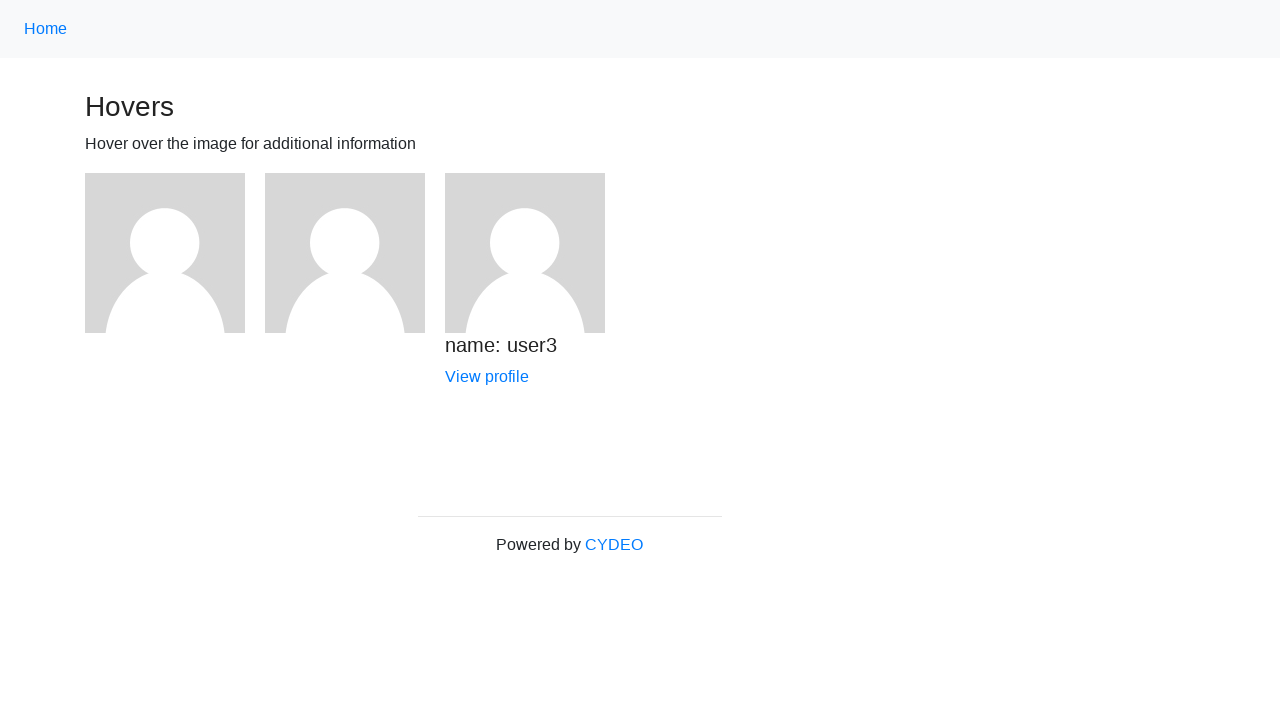

User 3 'View profile' link became visible after hover
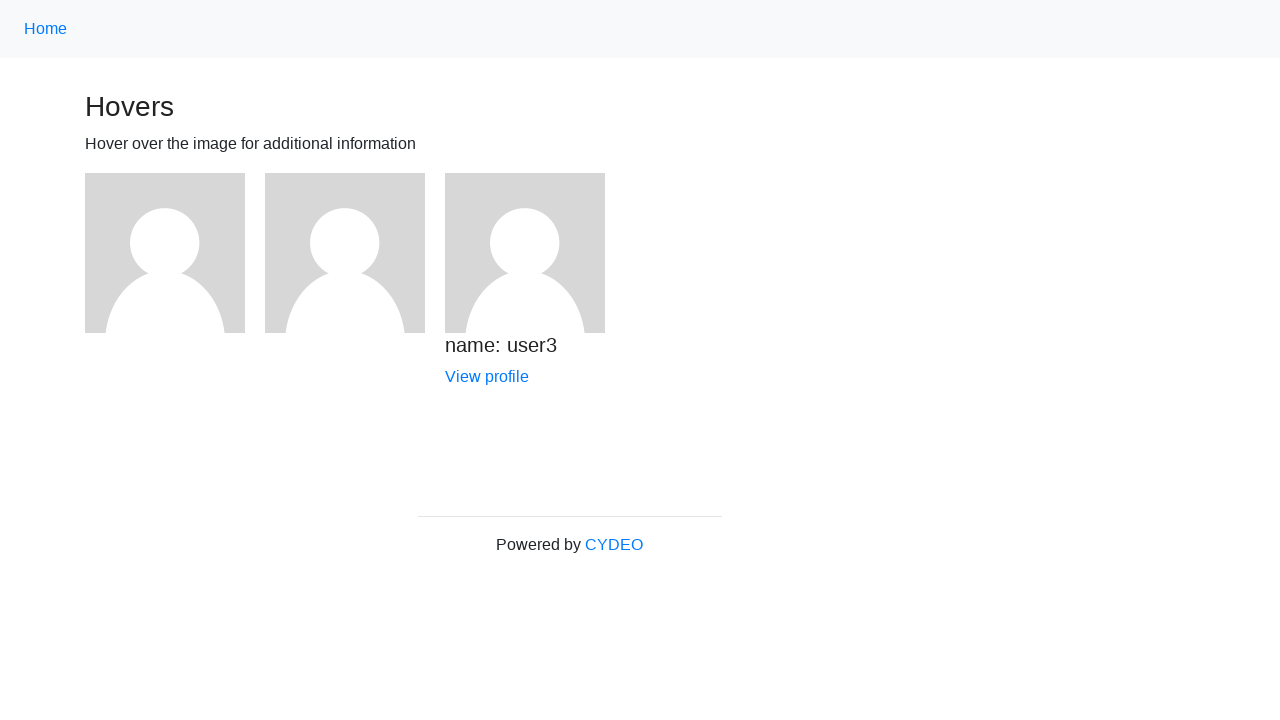

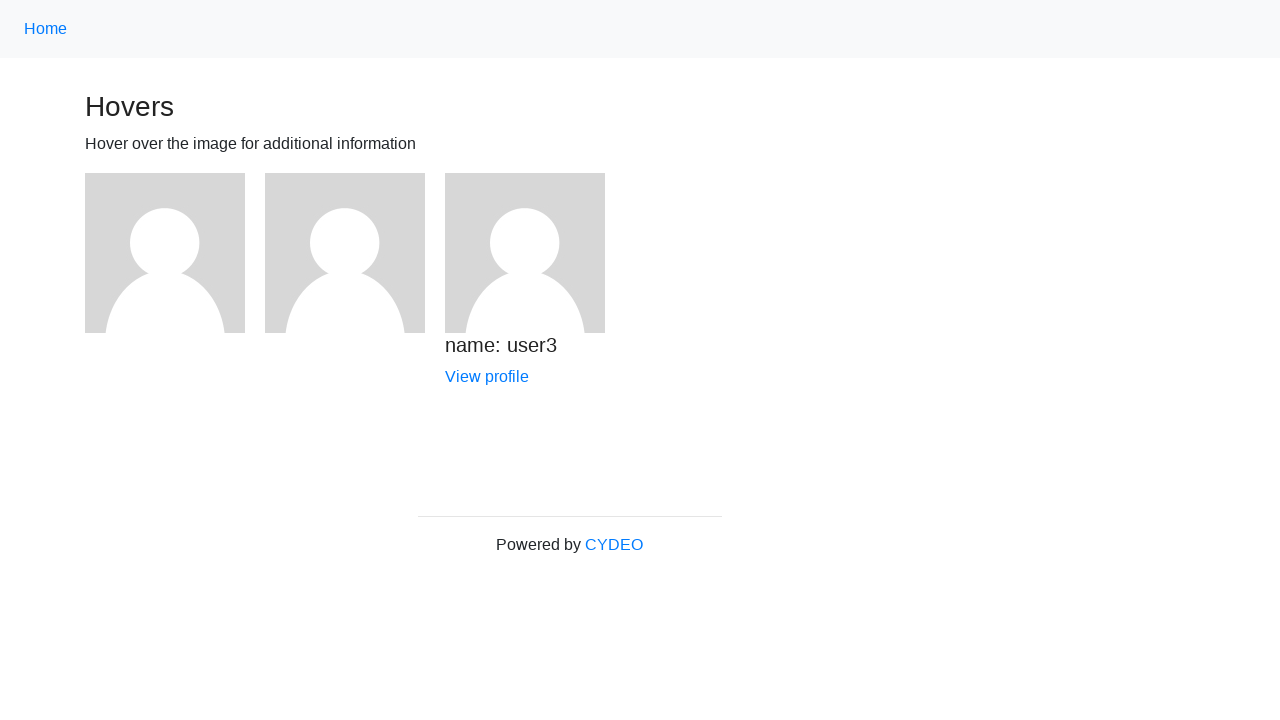